Tests dynamic controls by clicking an enable button and waiting for an input field to become enabled, then entering text into it

Starting URL: https://practice.cydeo.com/dynamic_controls

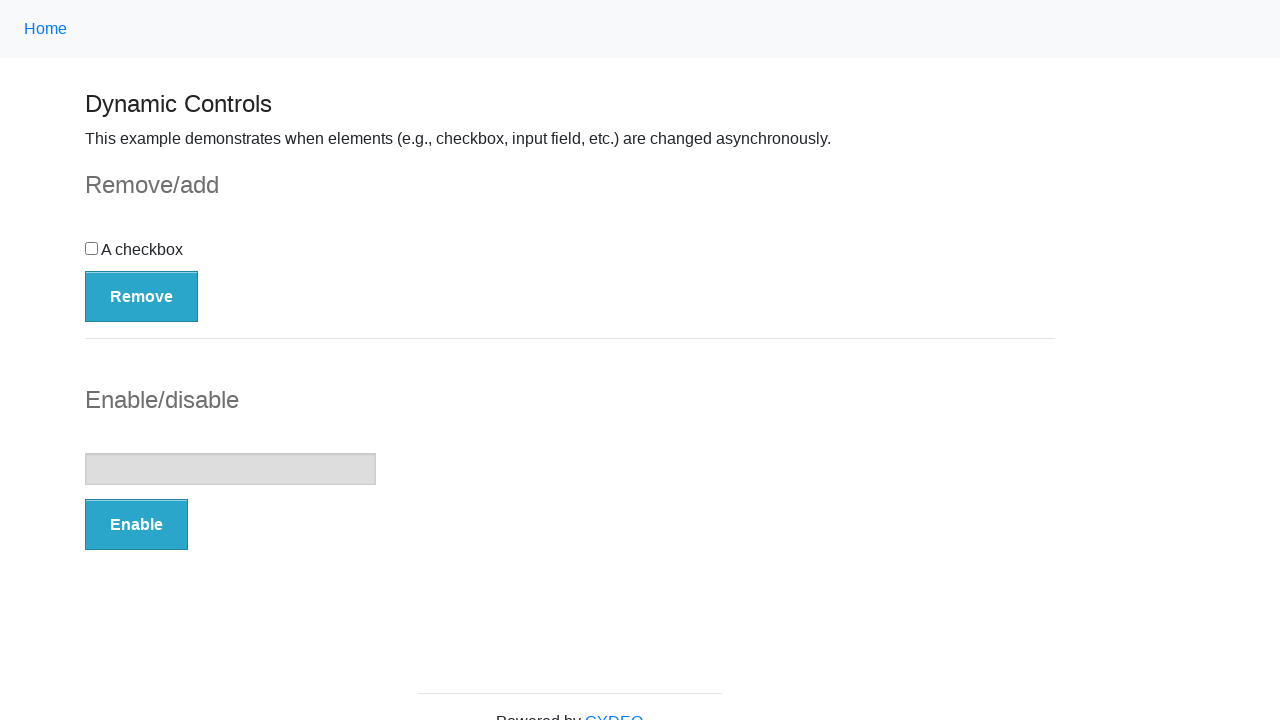

Clicked enable button to activate input field at (136, 525) on xpath=//form[@id='input-example']/button
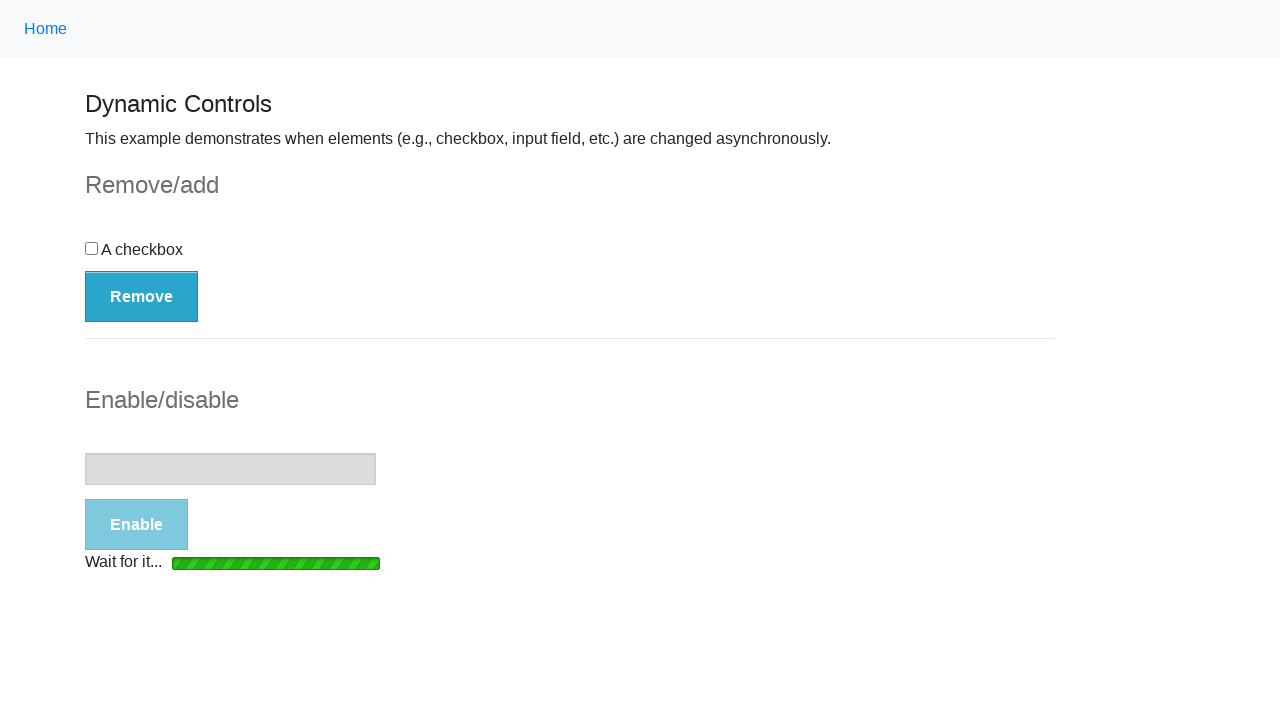

Input field element is attached to DOM
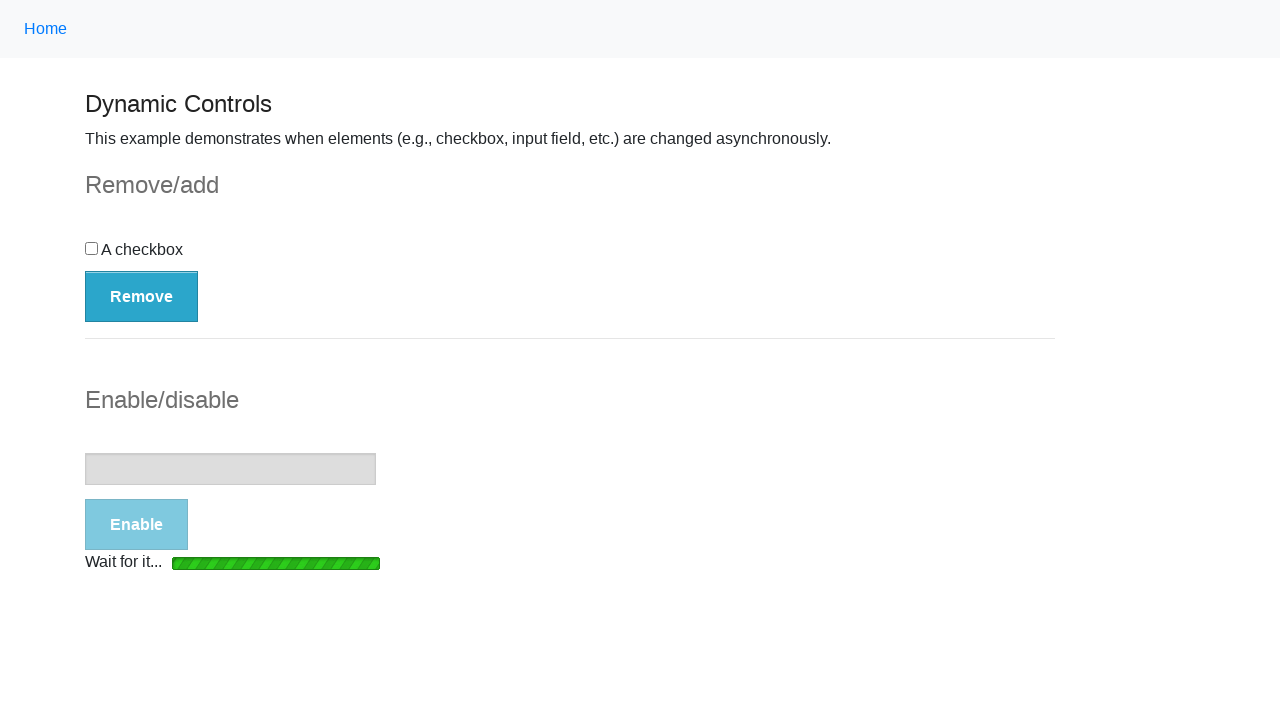

Input field is now enabled and ready for input
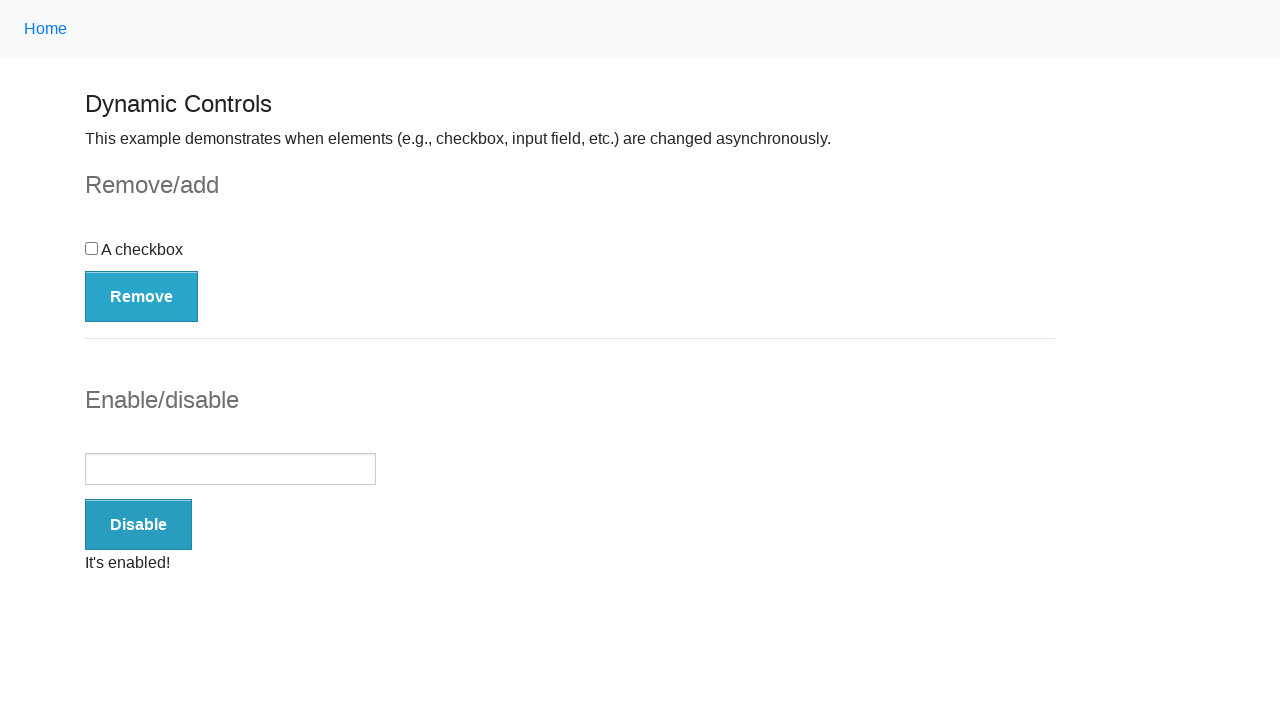

Entered text 'MikeSmith' into the input field on //form[@id='input-example']/input
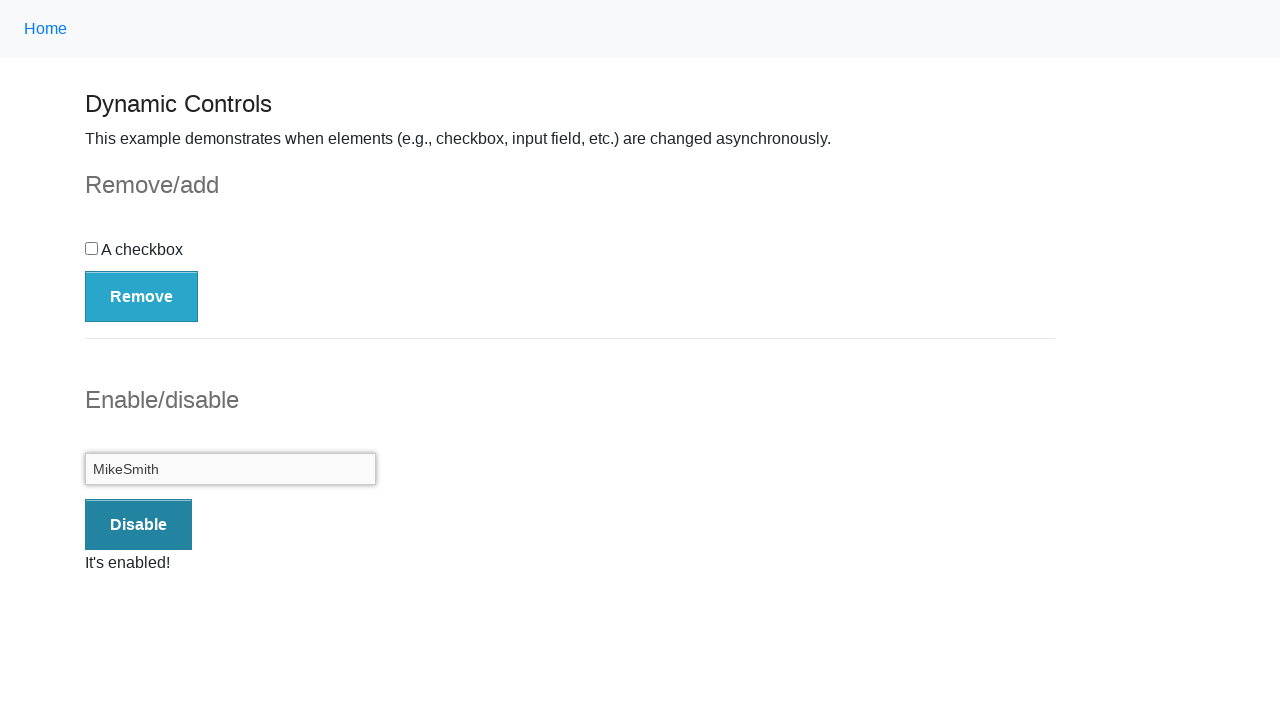

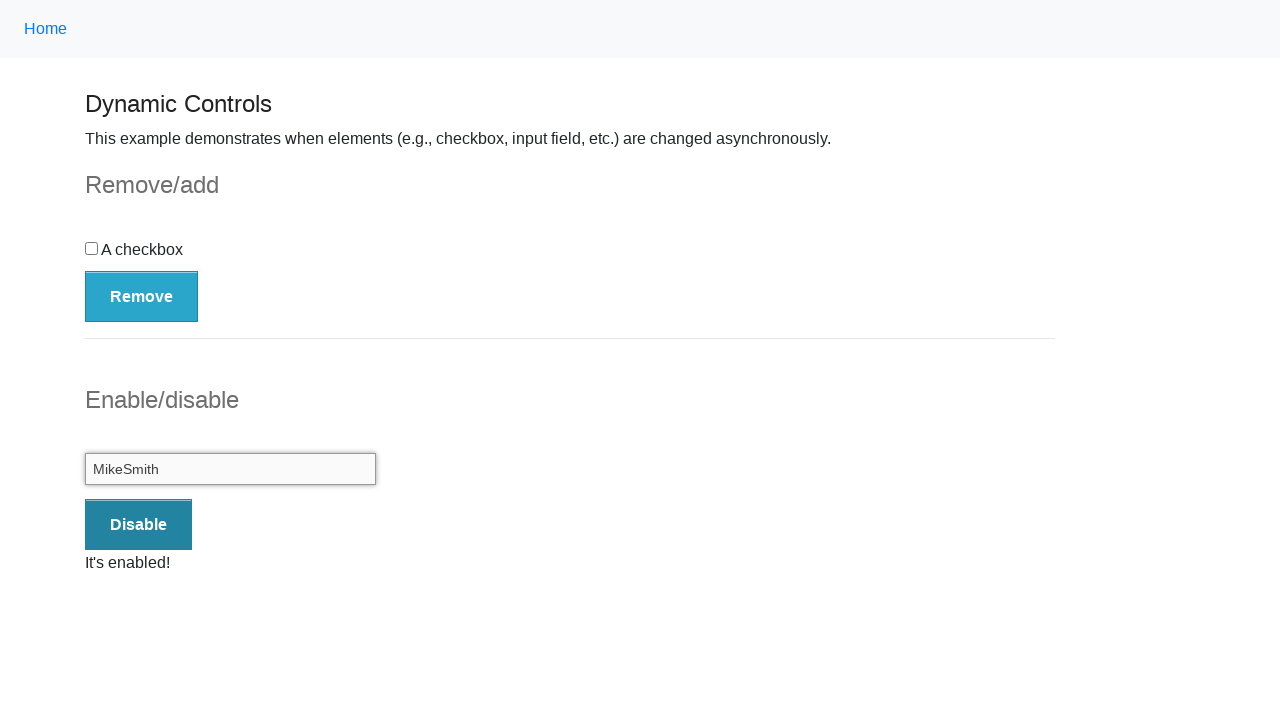